Demonstrates drag and drop action from source element to target element on a test page

Starting URL: https://crossbrowsertesting.github.io/drag-and-drop

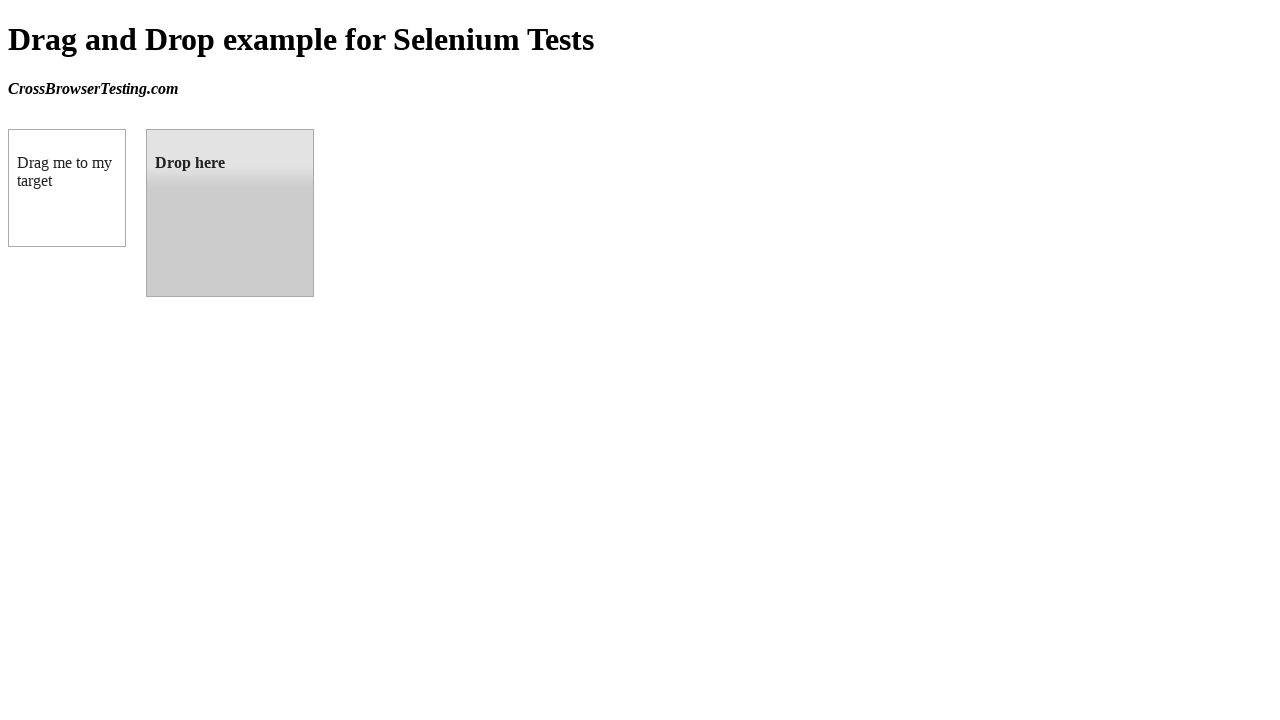

Located source element 'box A' with ID #draggable
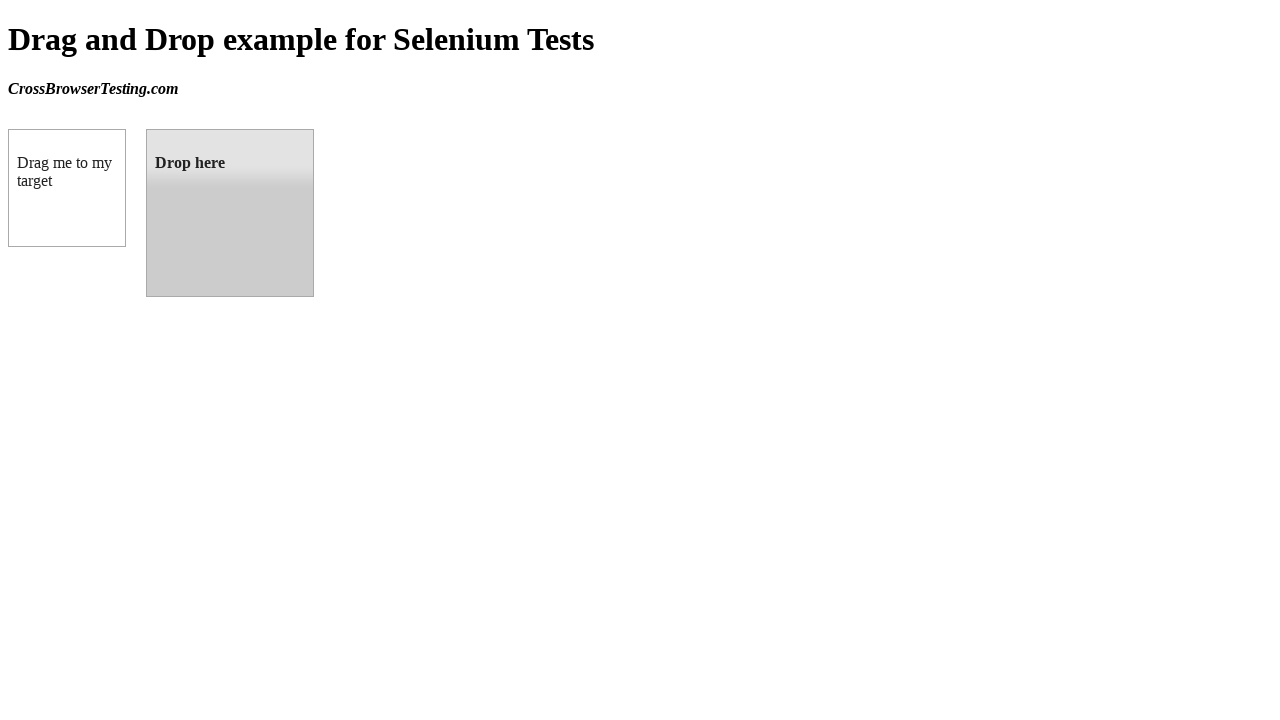

Located target element 'box B' with ID #droppable
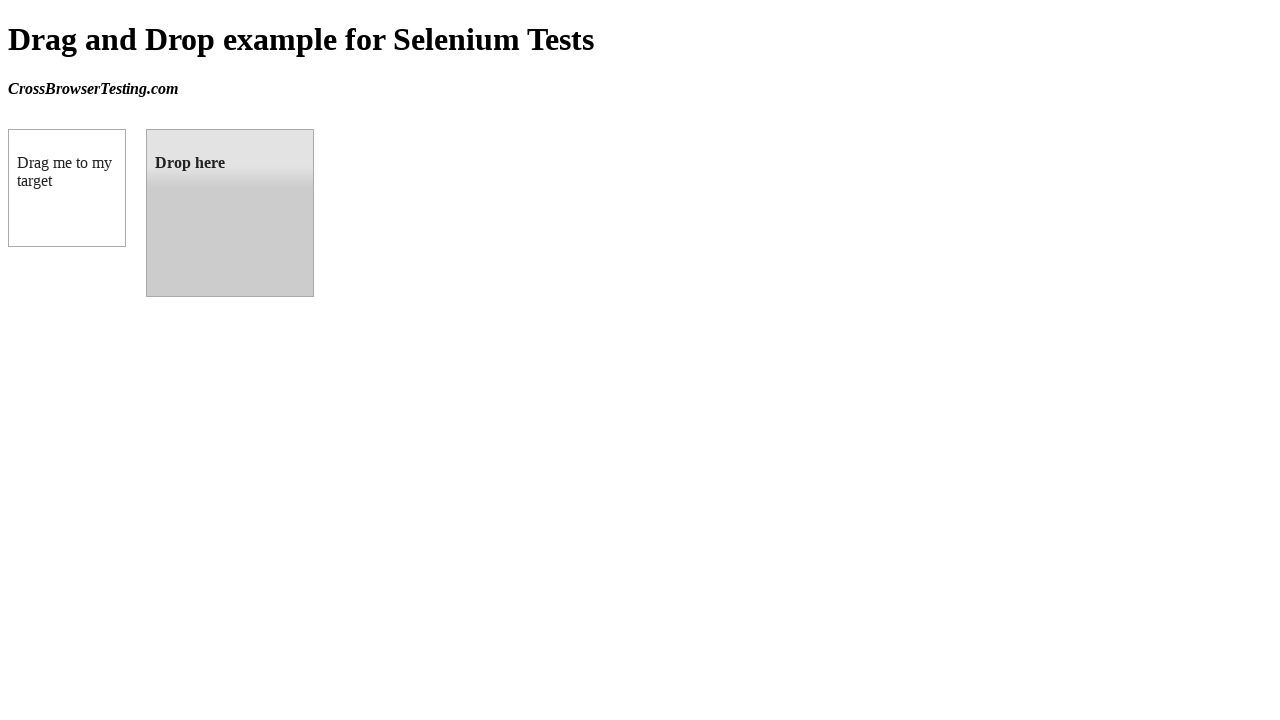

Performed drag and drop action from source element to target element at (230, 213)
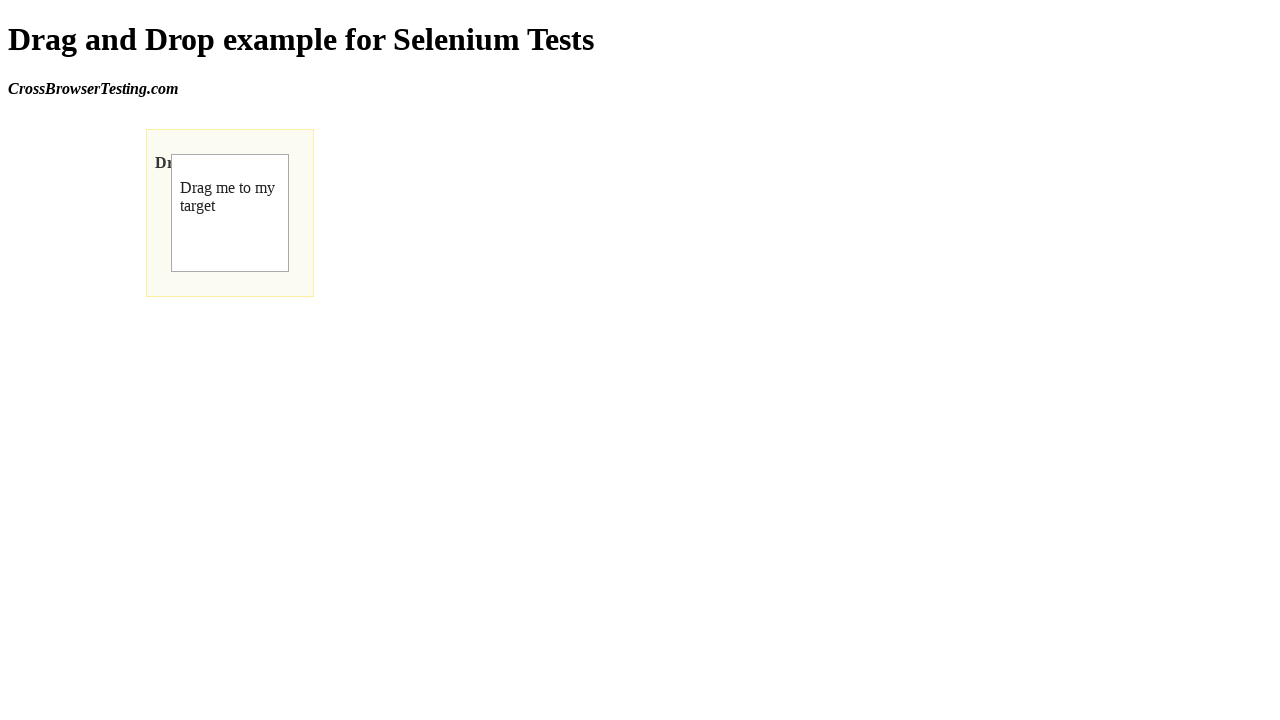

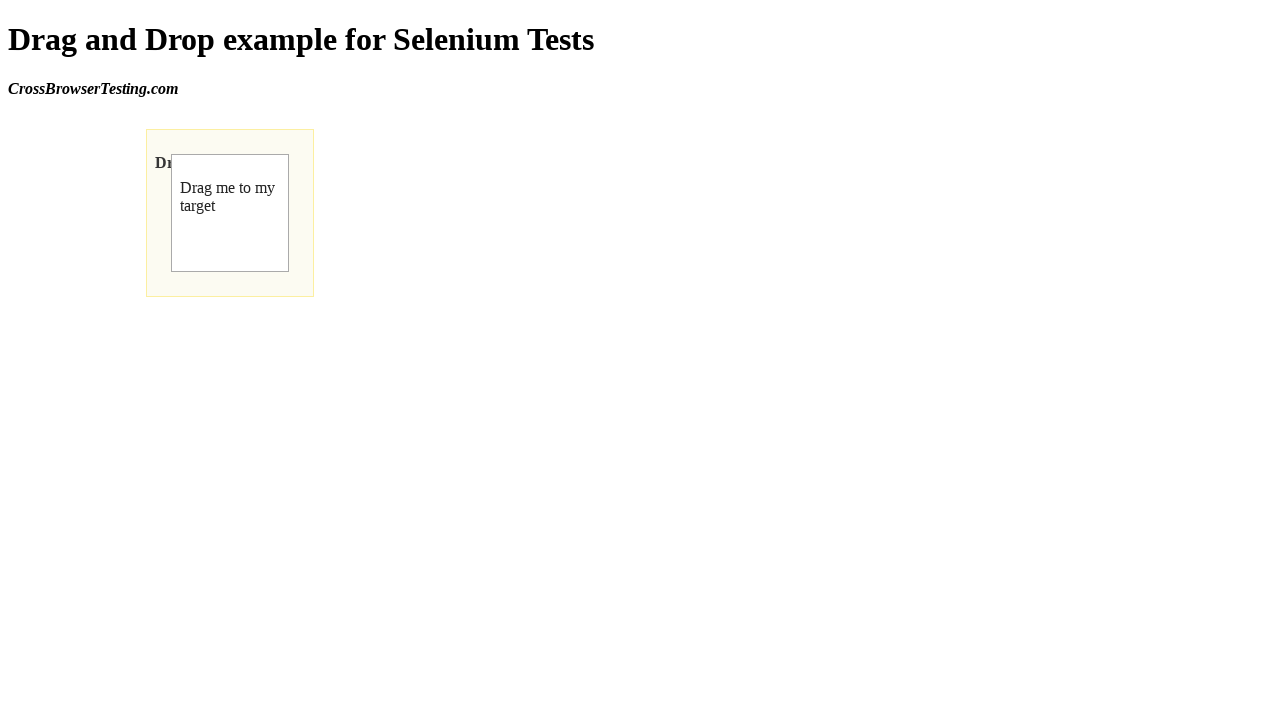